Tests AJAX request functionality by clicking a button and waiting for the response text to appear

Starting URL: http://www.uitestingplayground.com/ajax

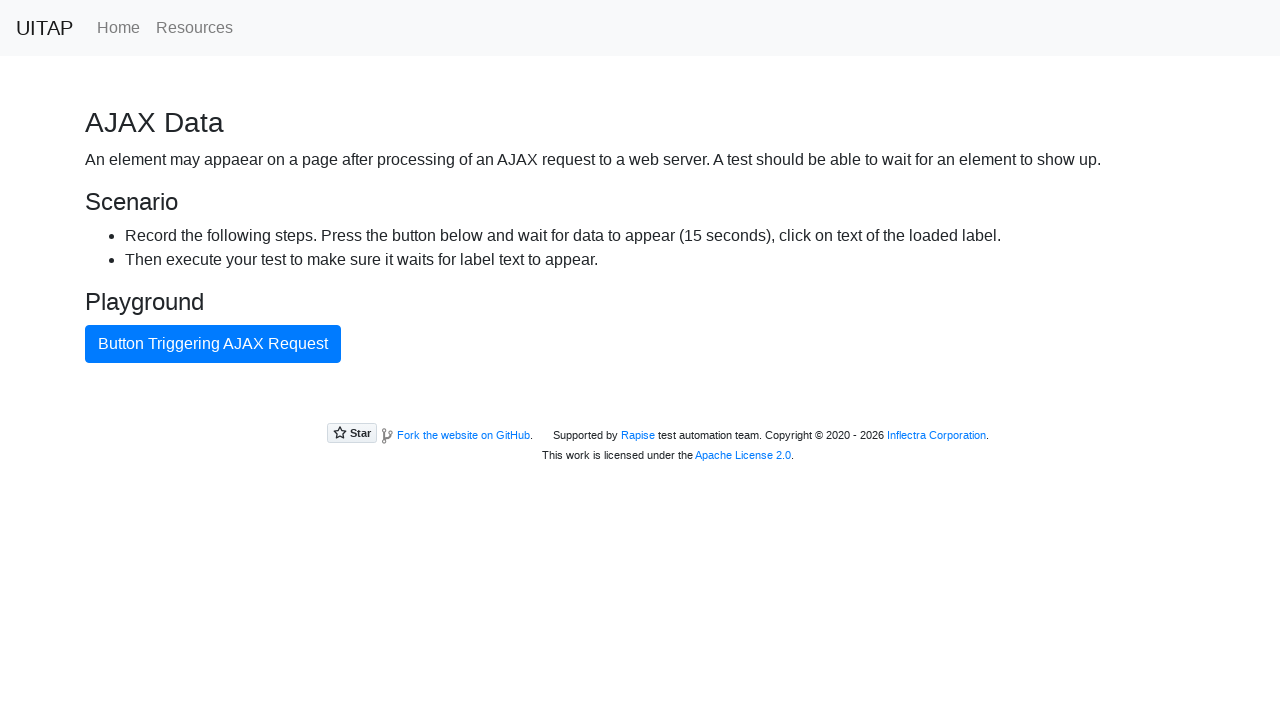

Clicked AJAX button to trigger request at (213, 344) on #ajaxButton
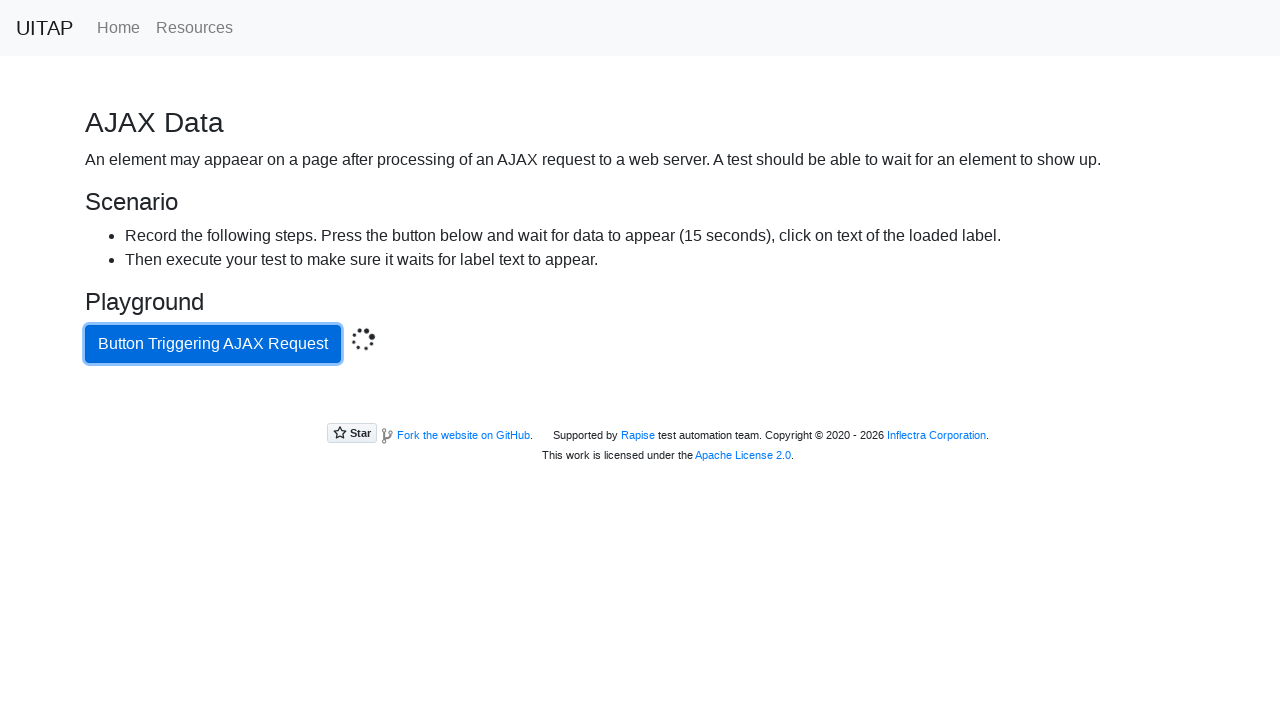

AJAX response received and success message appeared
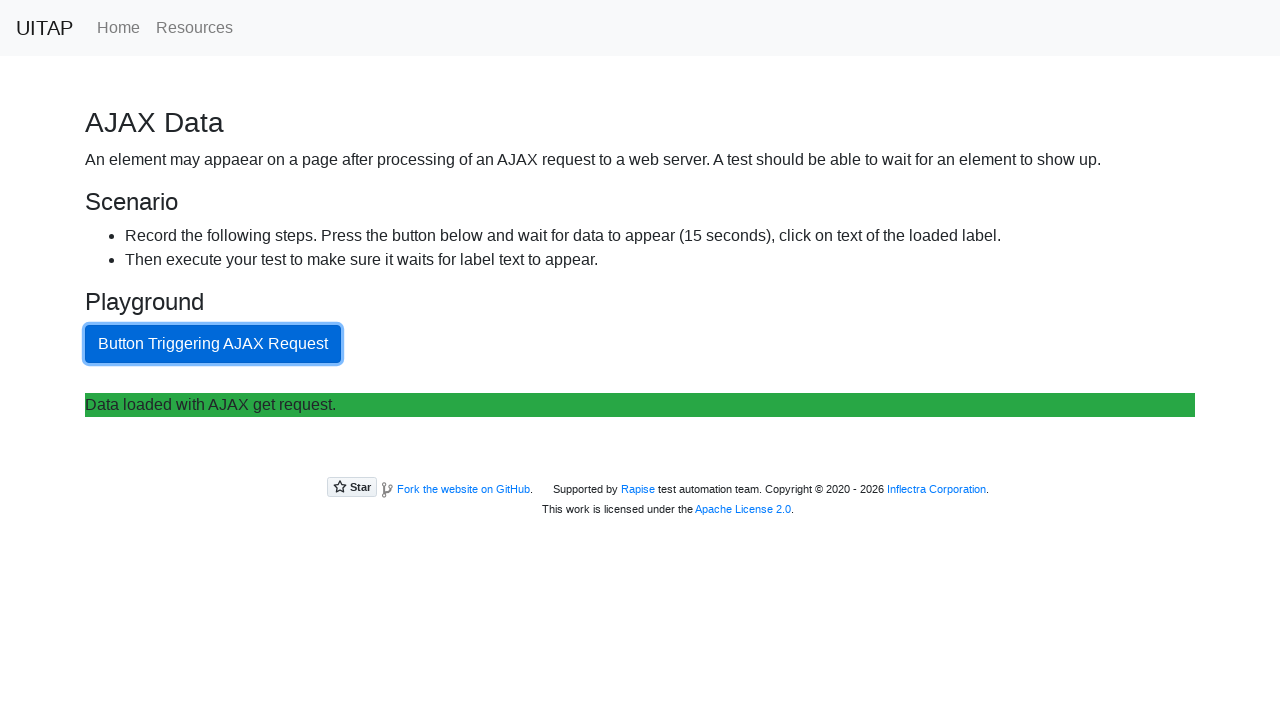

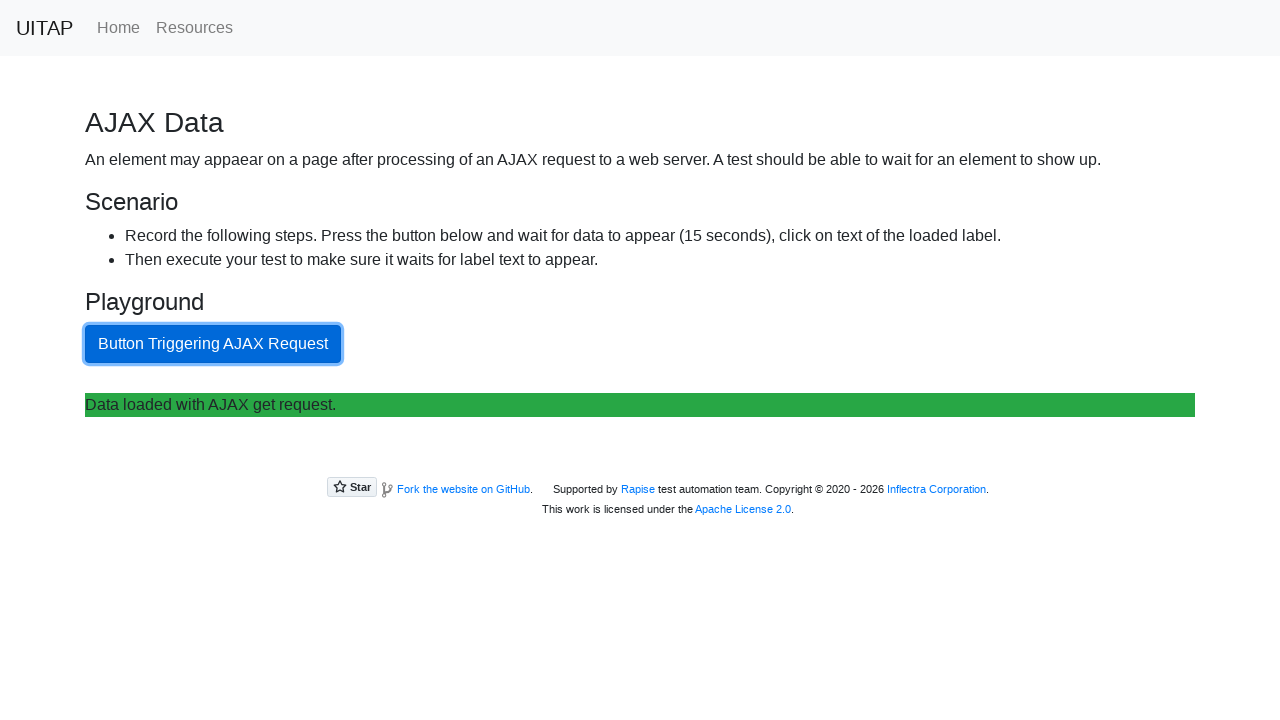